Tests checkbox functionality by finding all sports checkboxes and selecting the ones for football and soccer if they are not already selected

Starting URL: http://www.tizag.com/htmlT/htmlcheckboxes.php

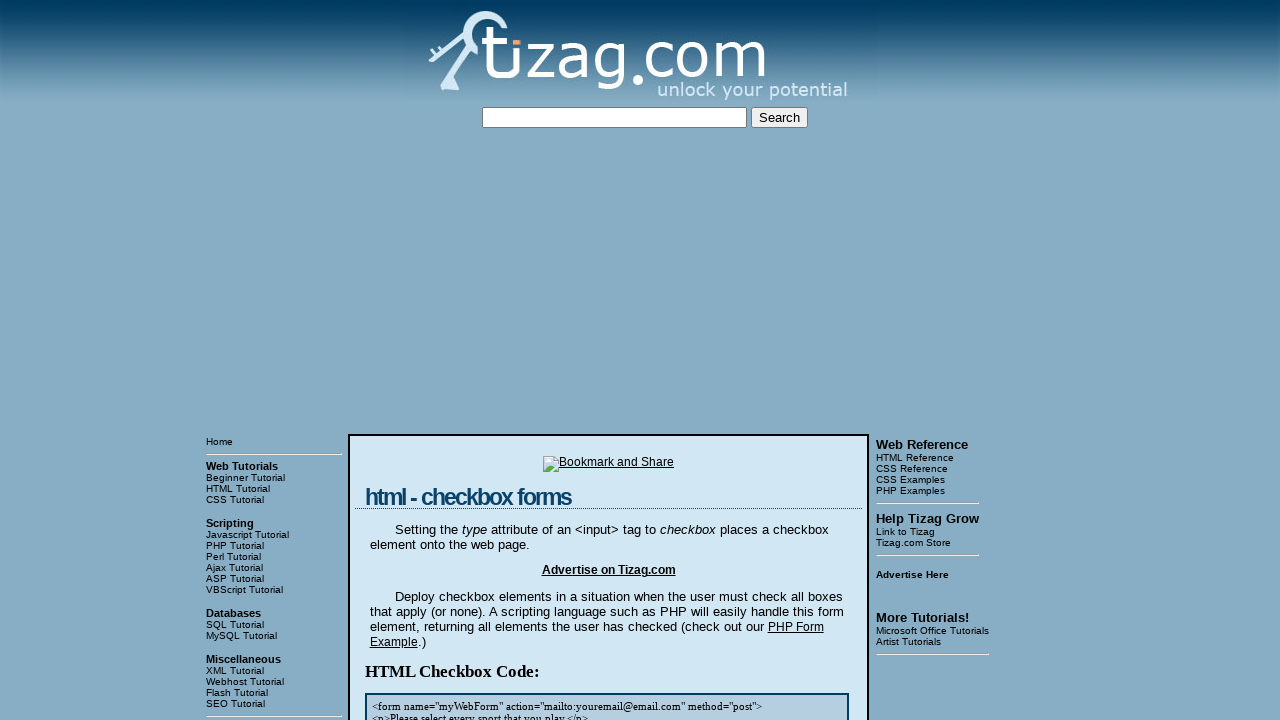

Navigated to checkbox test page
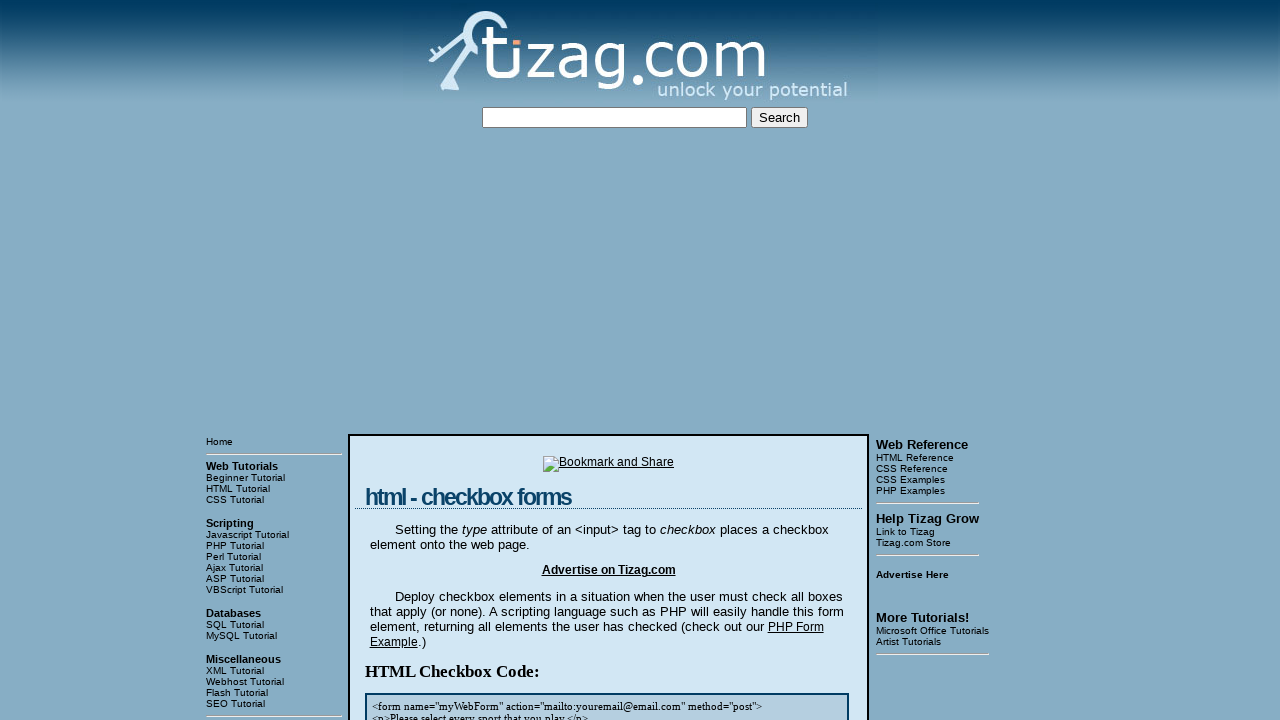

Located all sports checkboxes
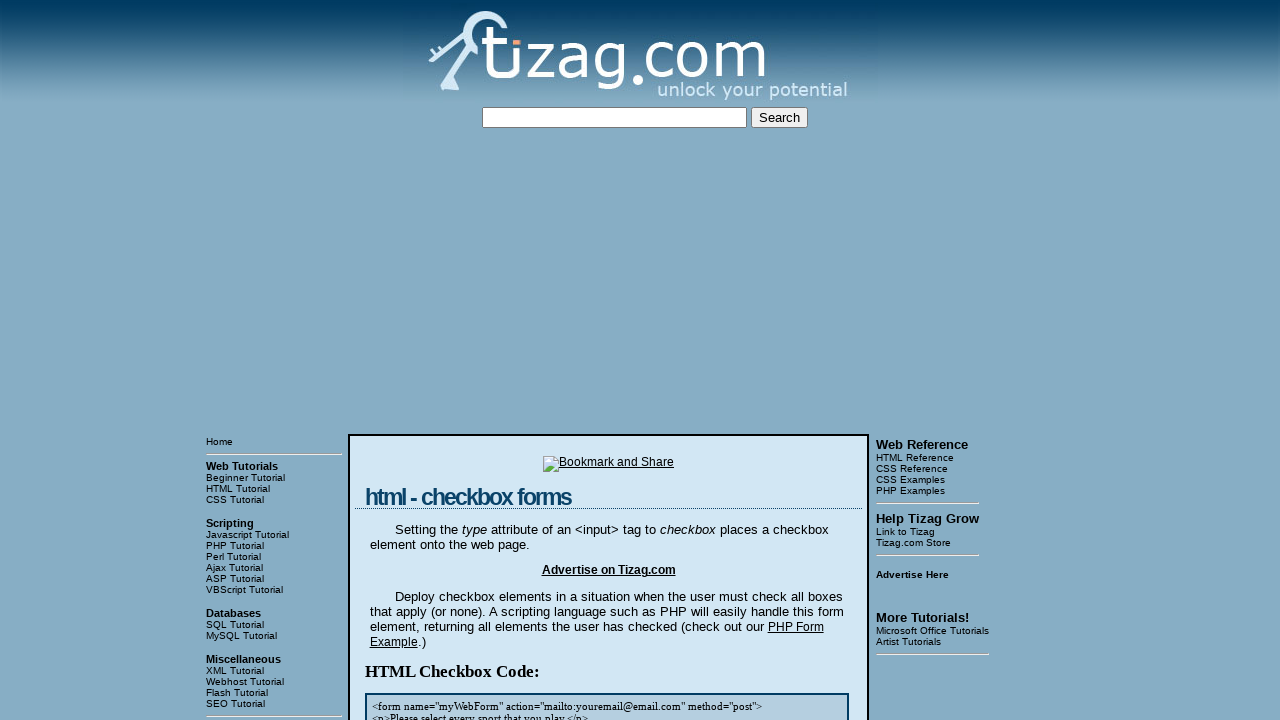

Waited for first checkbox to be present
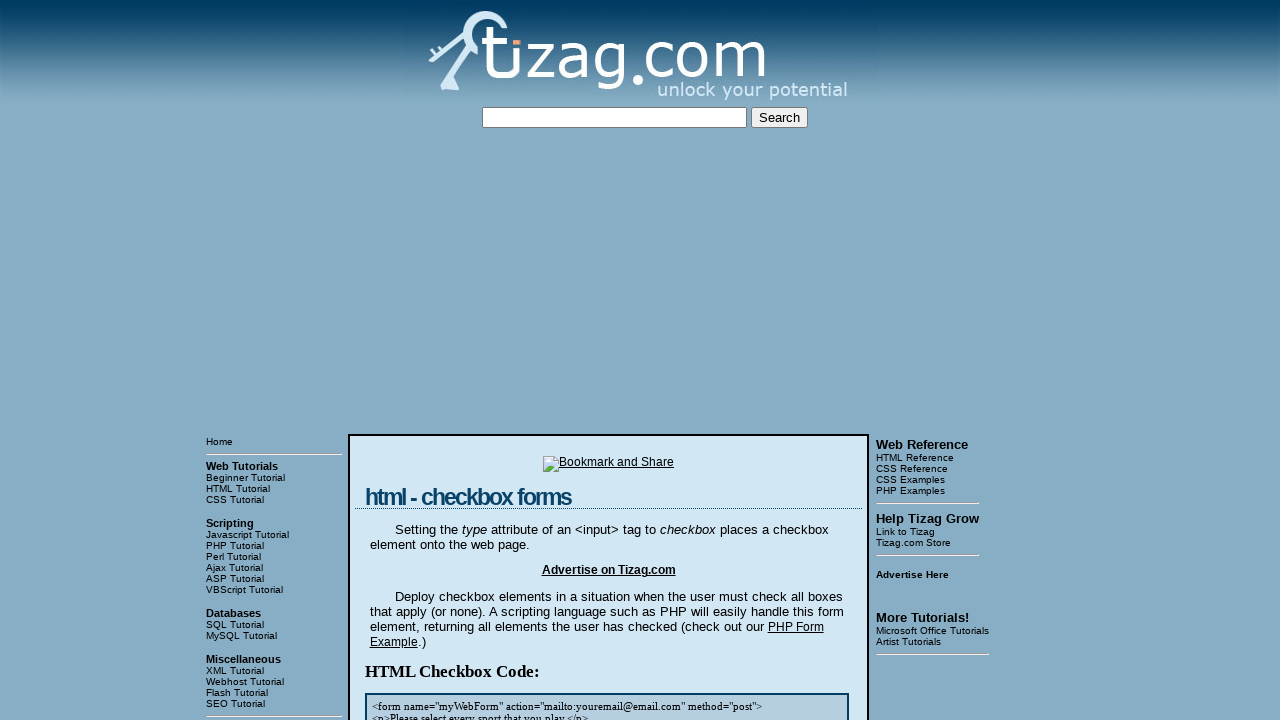

Found 8 sports checkboxes
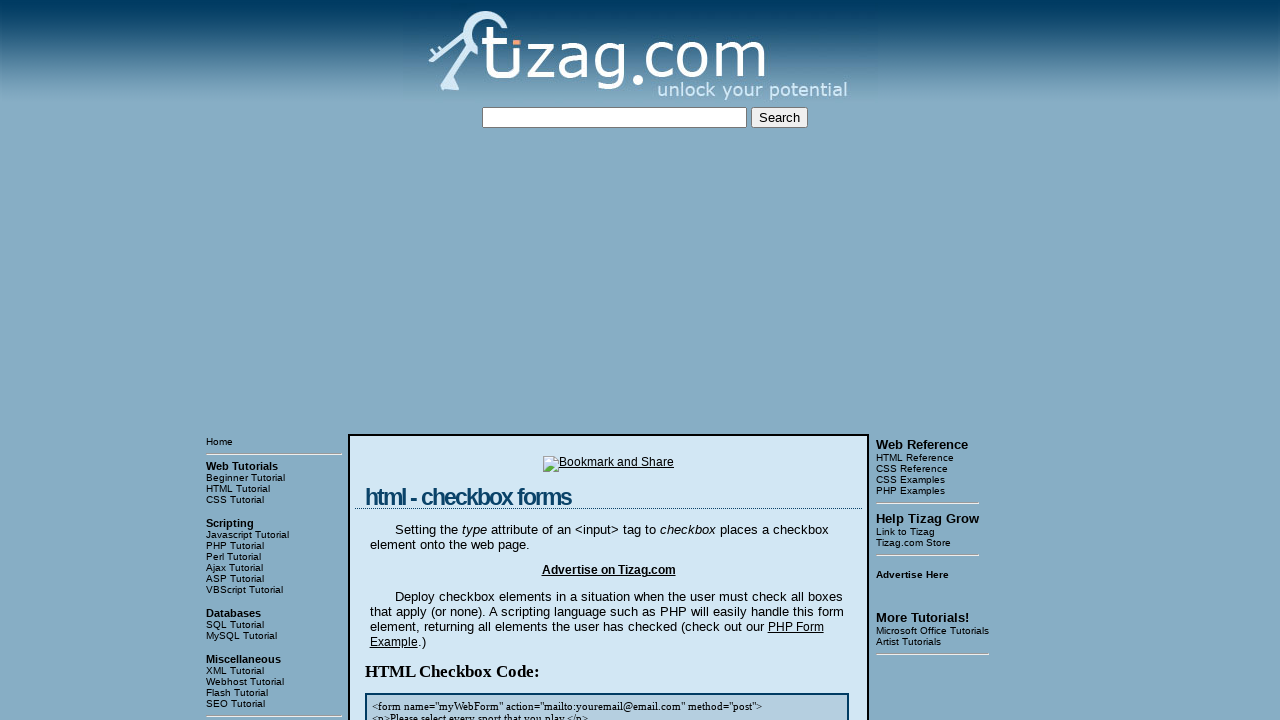

Selected checkbox at index 0
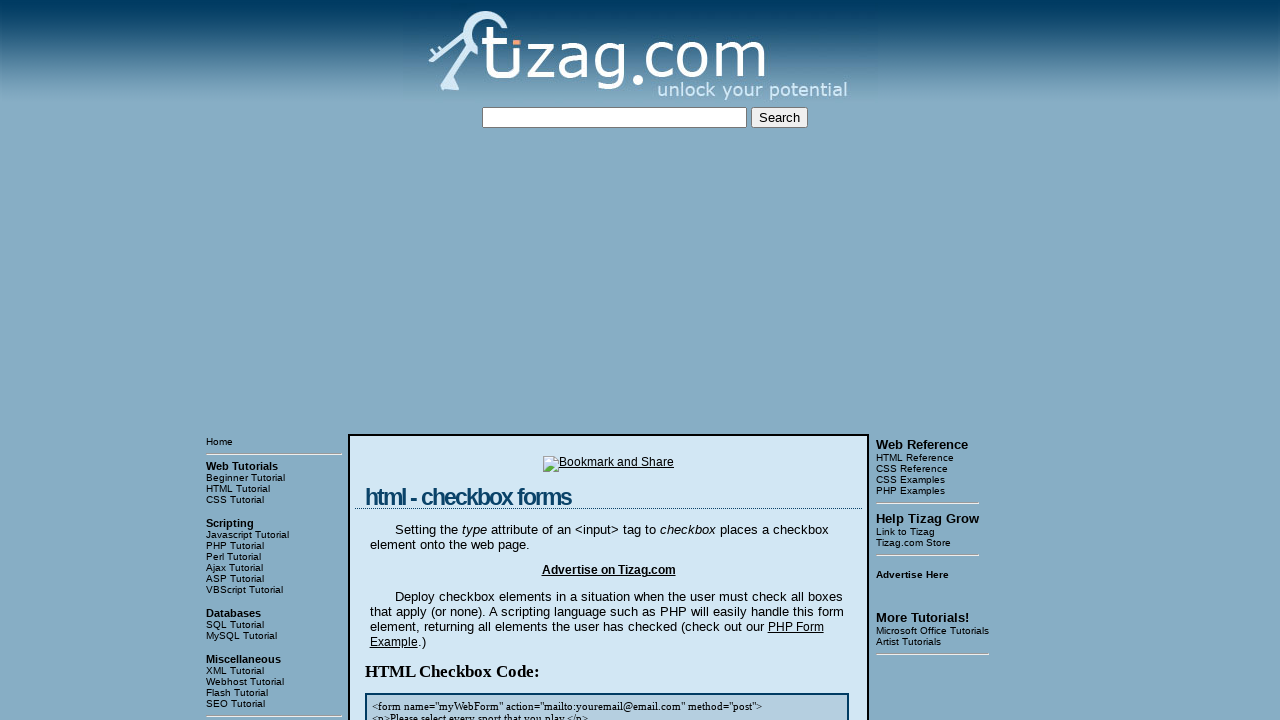

Retrieved checkbox value: soccer
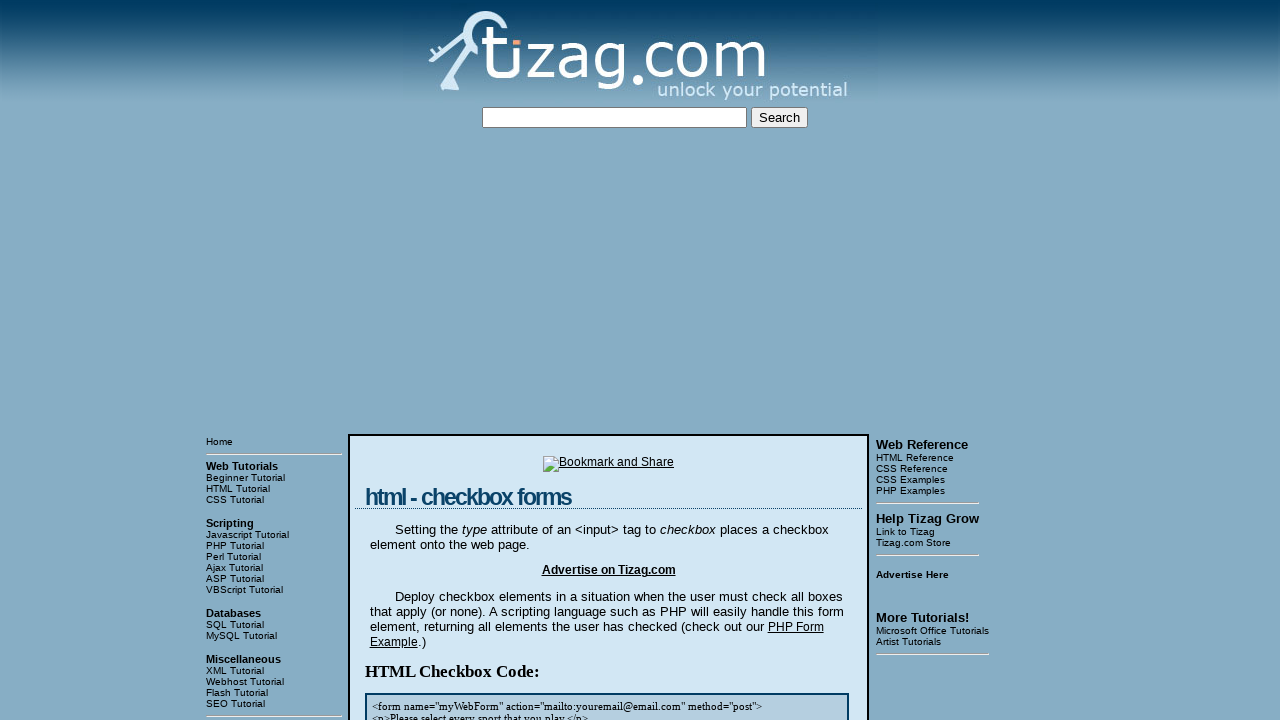

Clicked unchecked 'soccer' checkbox to select it at (422, 360) on input[name='sports'] >> nth=0
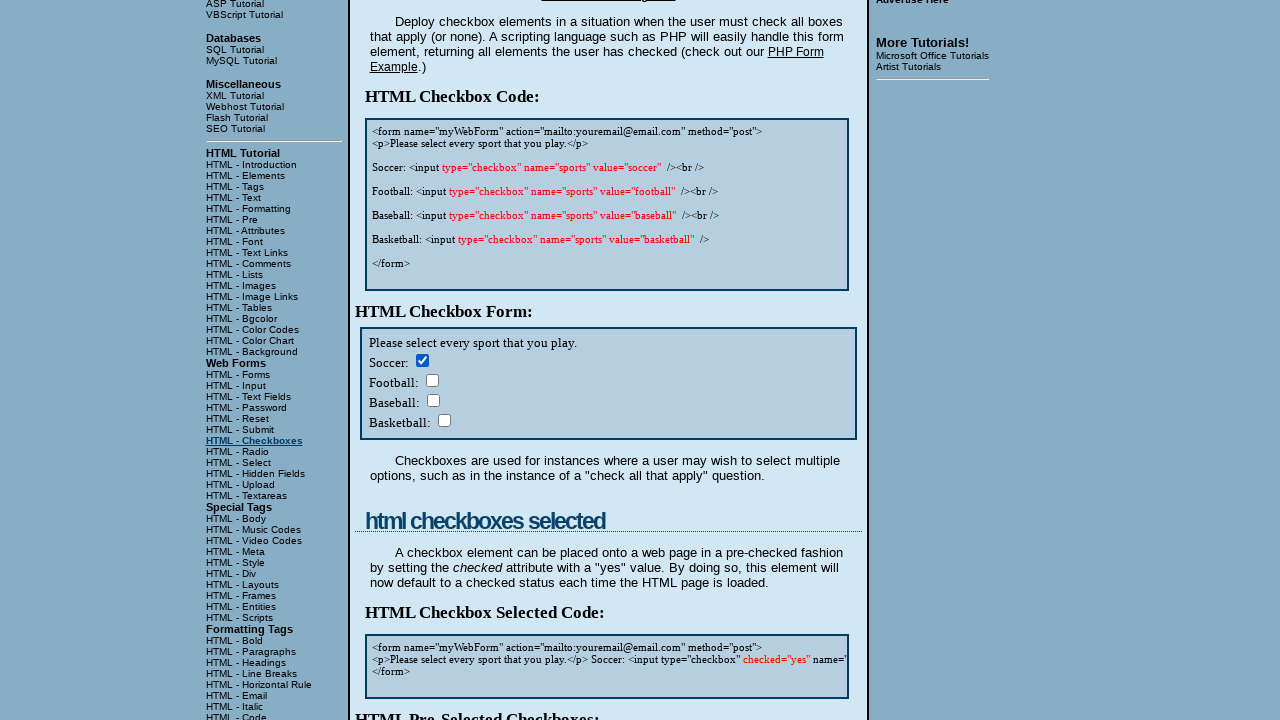

Selected checkbox at index 1
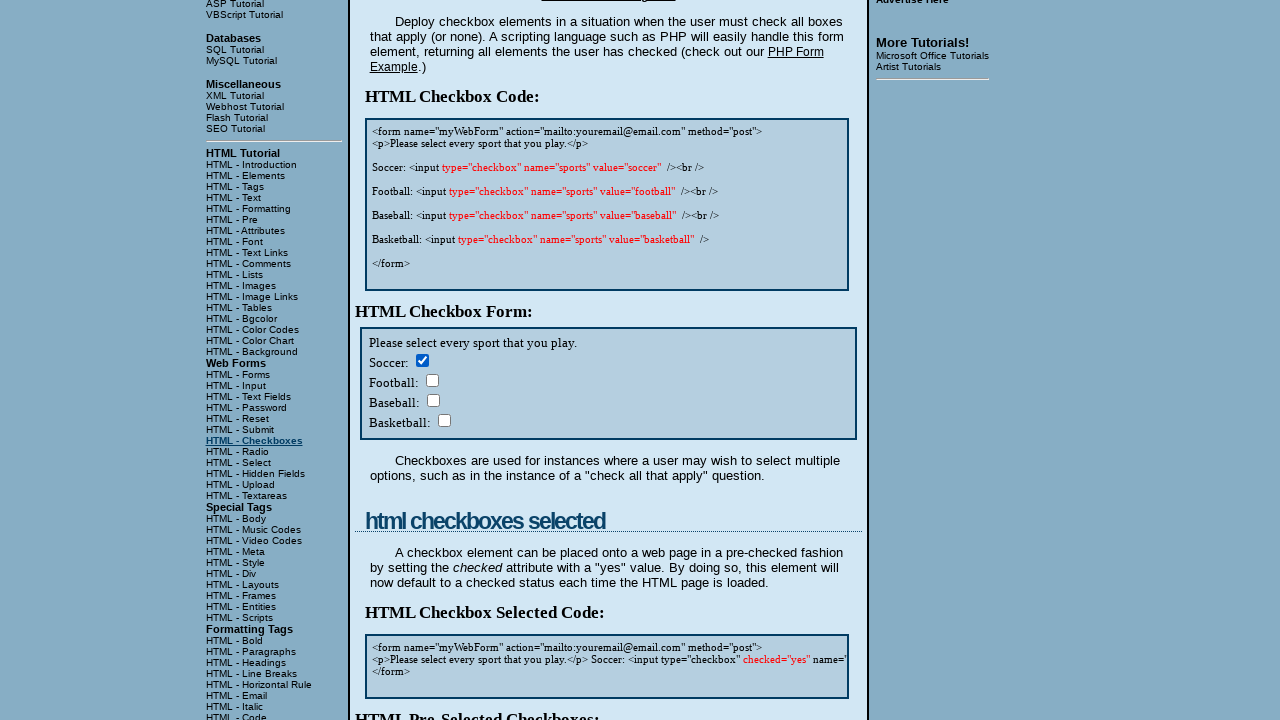

Retrieved checkbox value: football
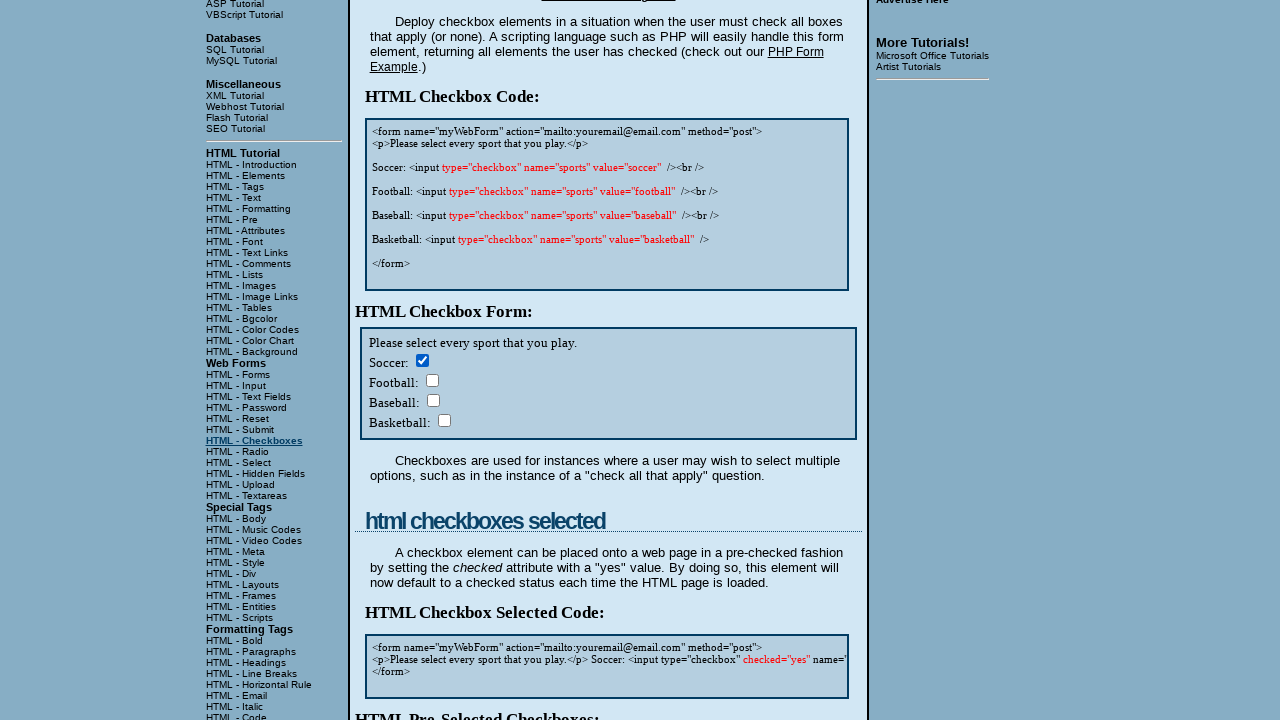

Clicked unchecked 'football' checkbox to select it at (432, 380) on input[name='sports'] >> nth=1
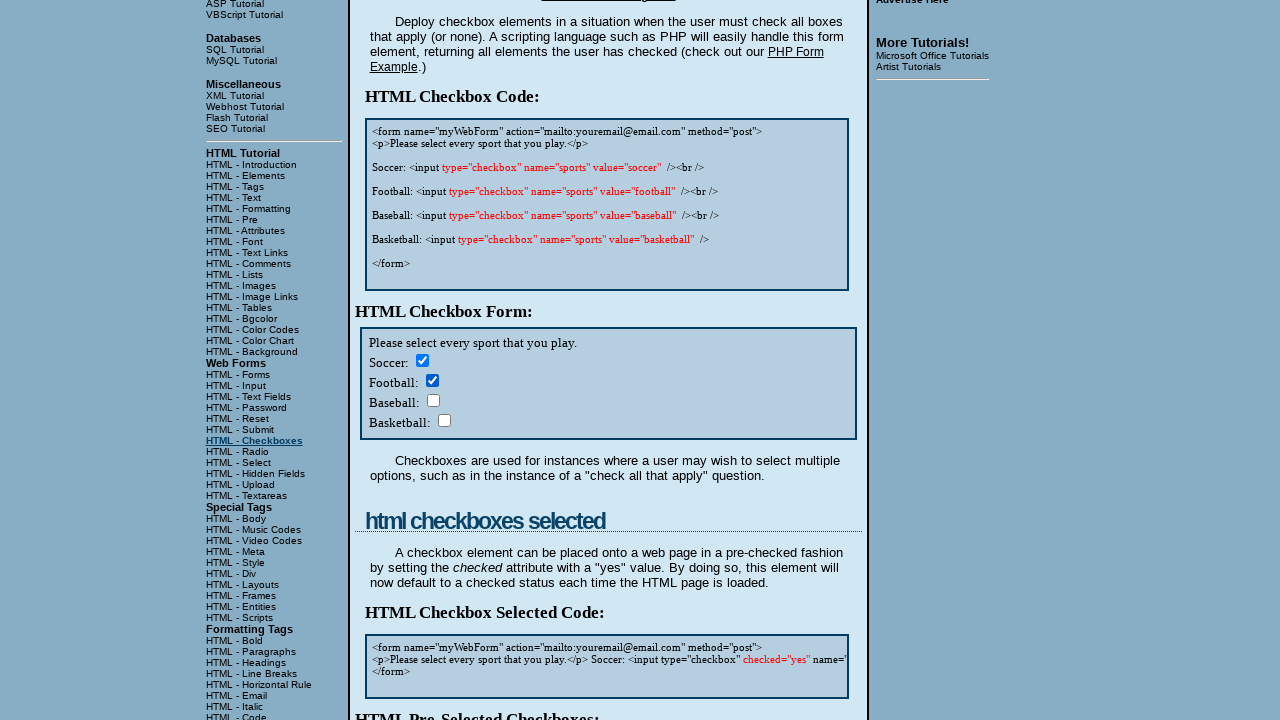

Selected checkbox at index 2
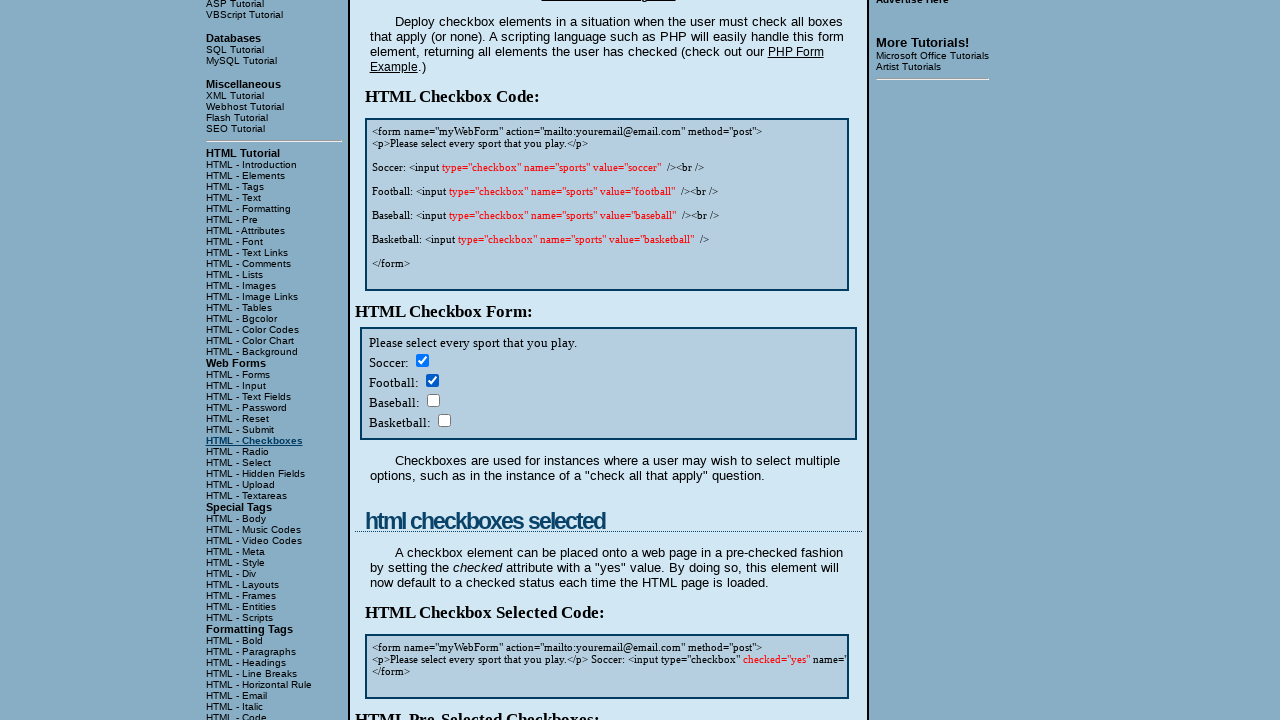

Retrieved checkbox value: baseball
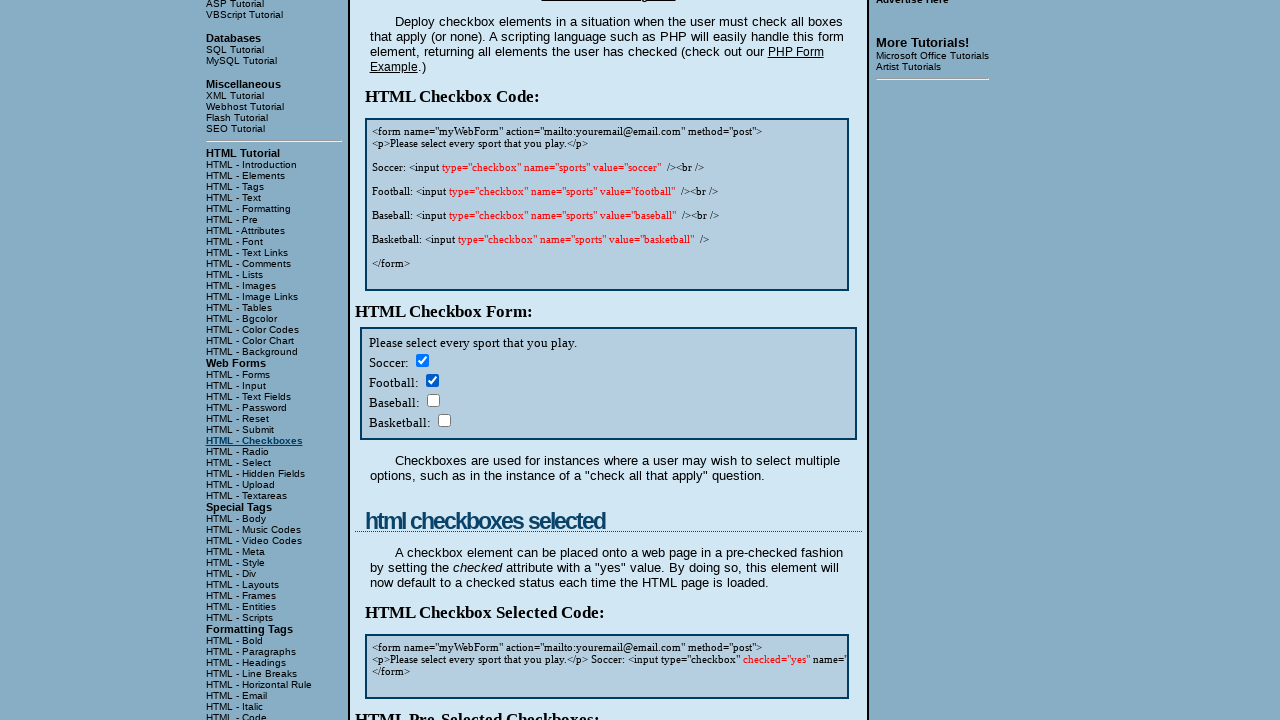

Selected checkbox at index 3
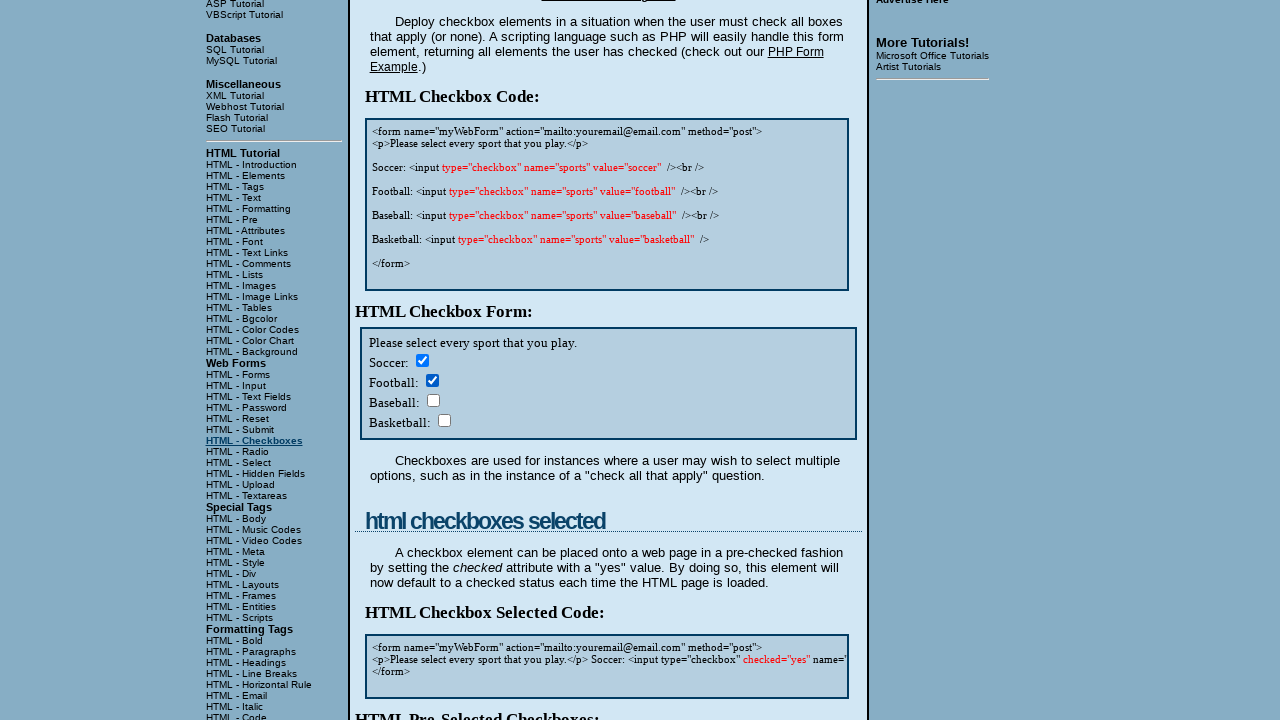

Retrieved checkbox value: basketball
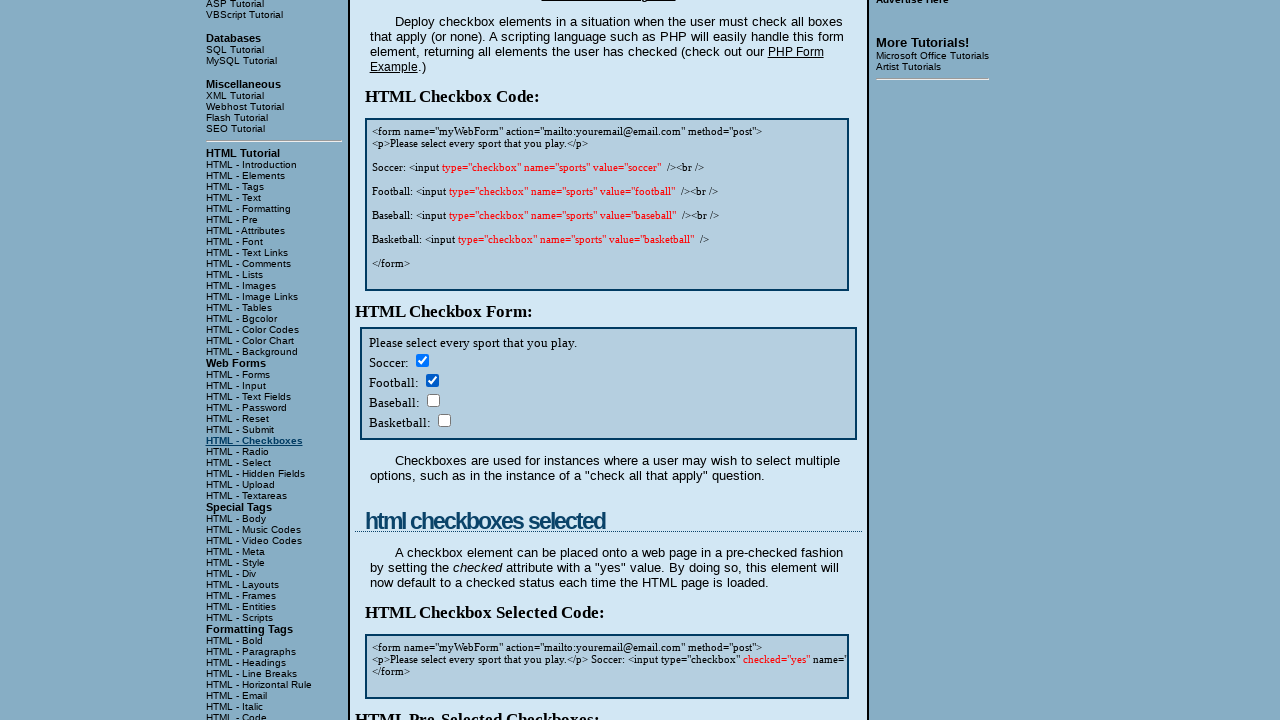

Selected checkbox at index 4
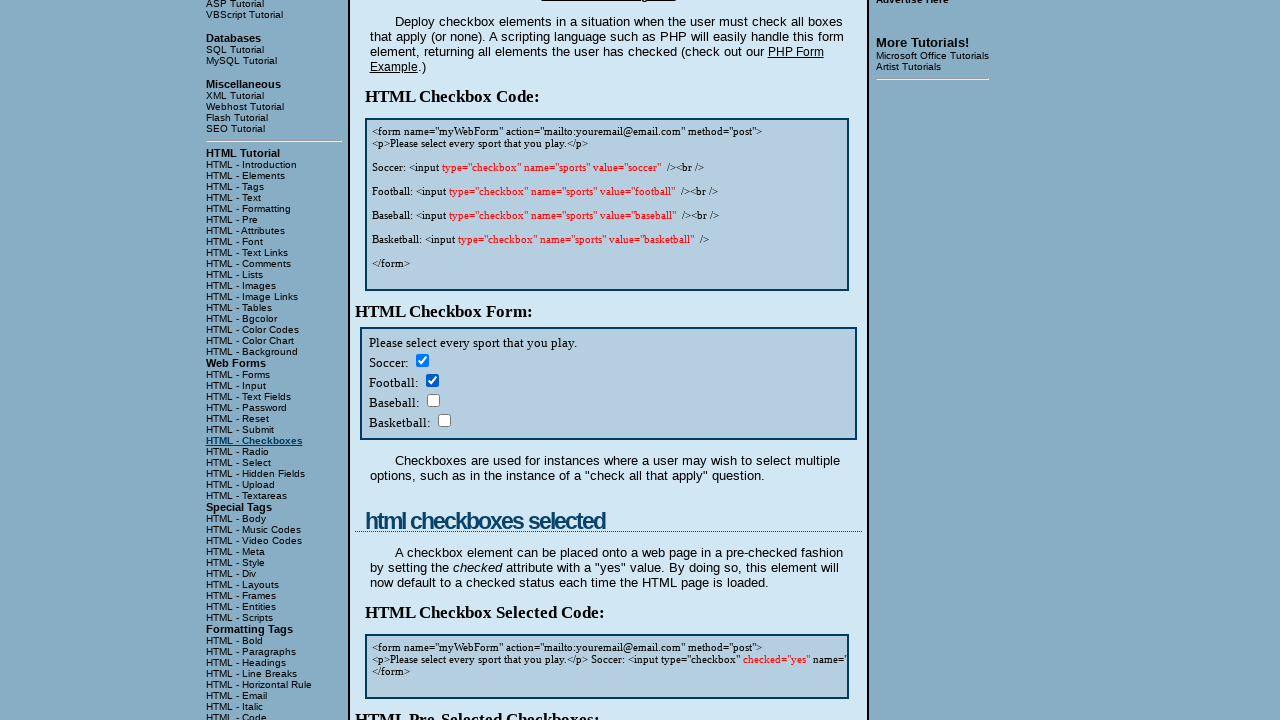

Retrieved checkbox value: soccer
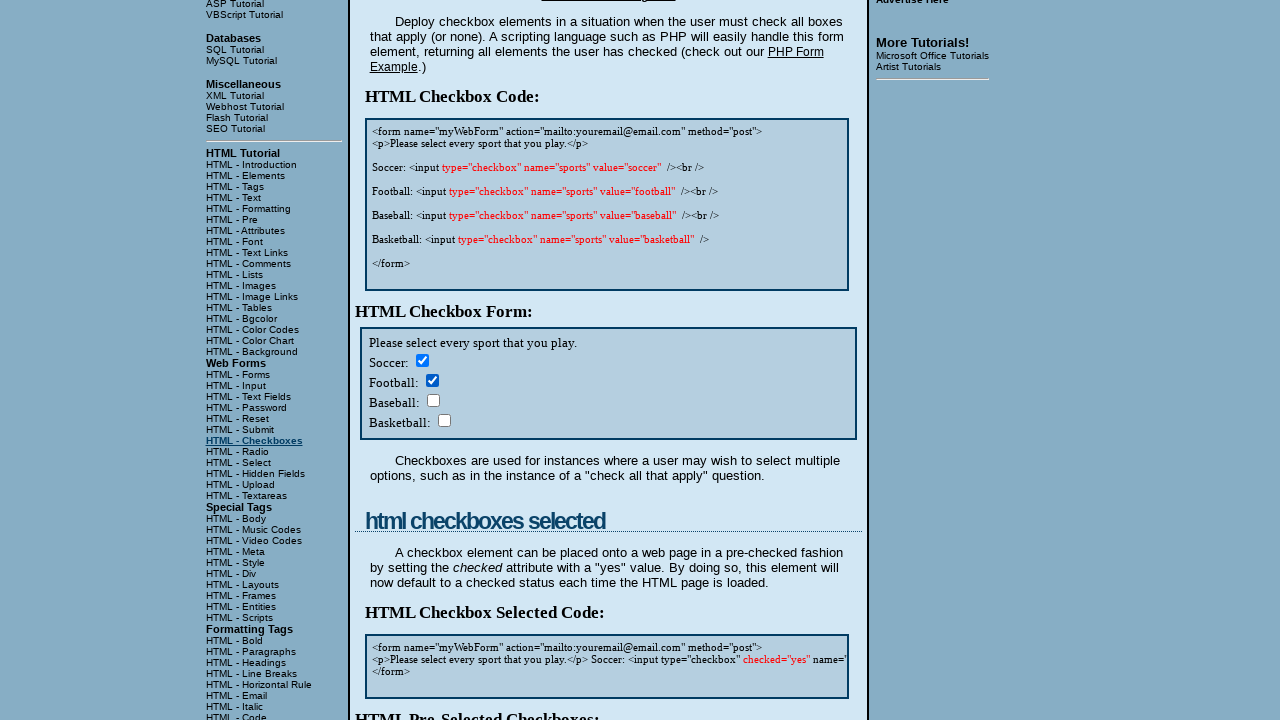

'soccer' checkbox was already selected, skipped
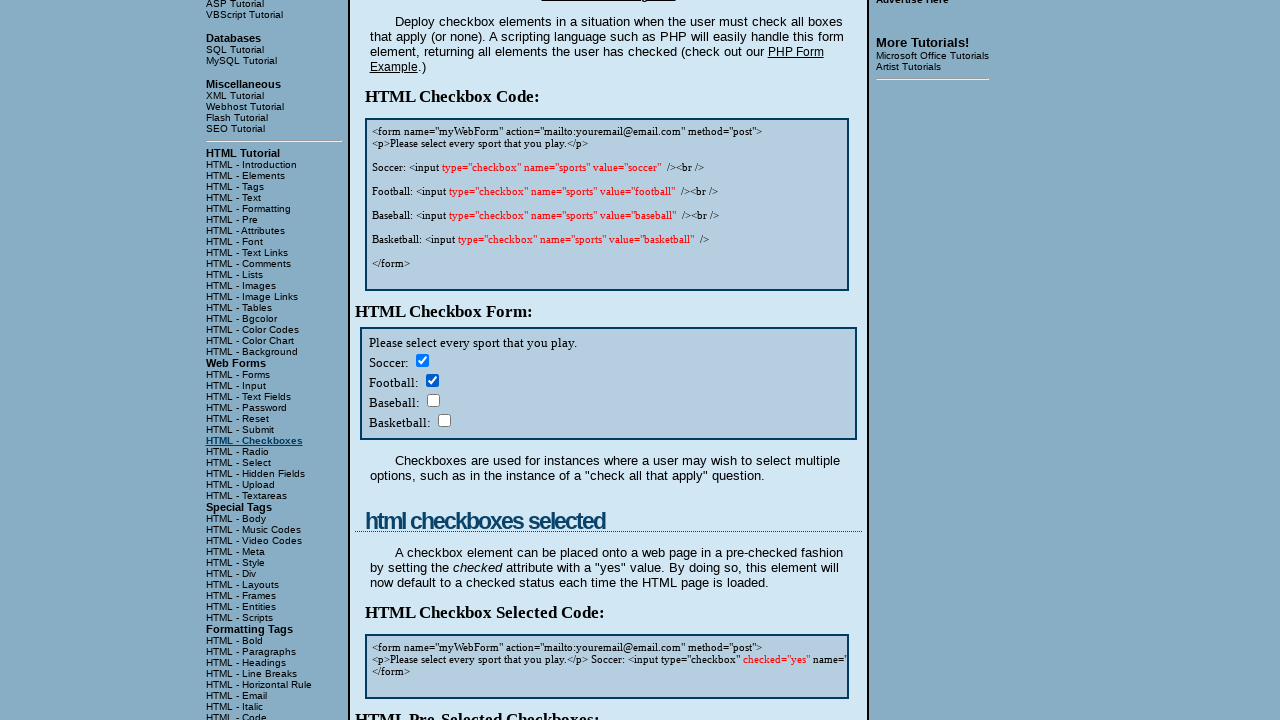

Selected checkbox at index 5
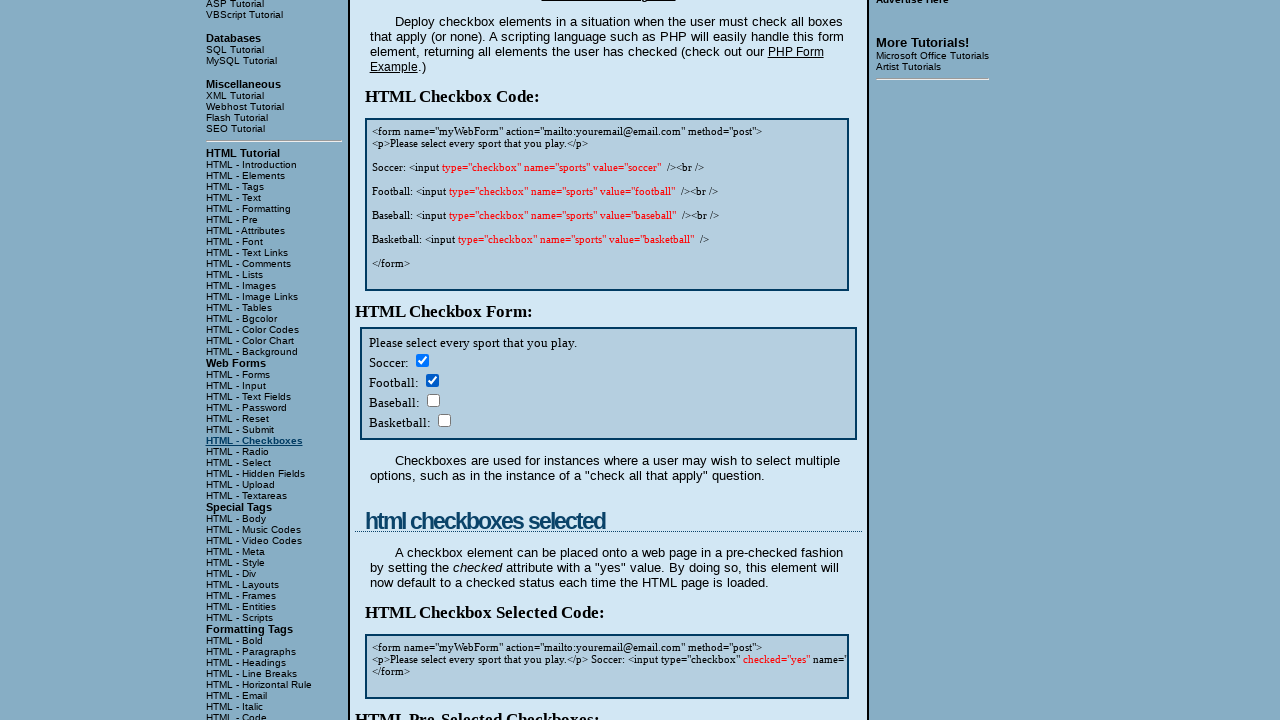

Retrieved checkbox value: football
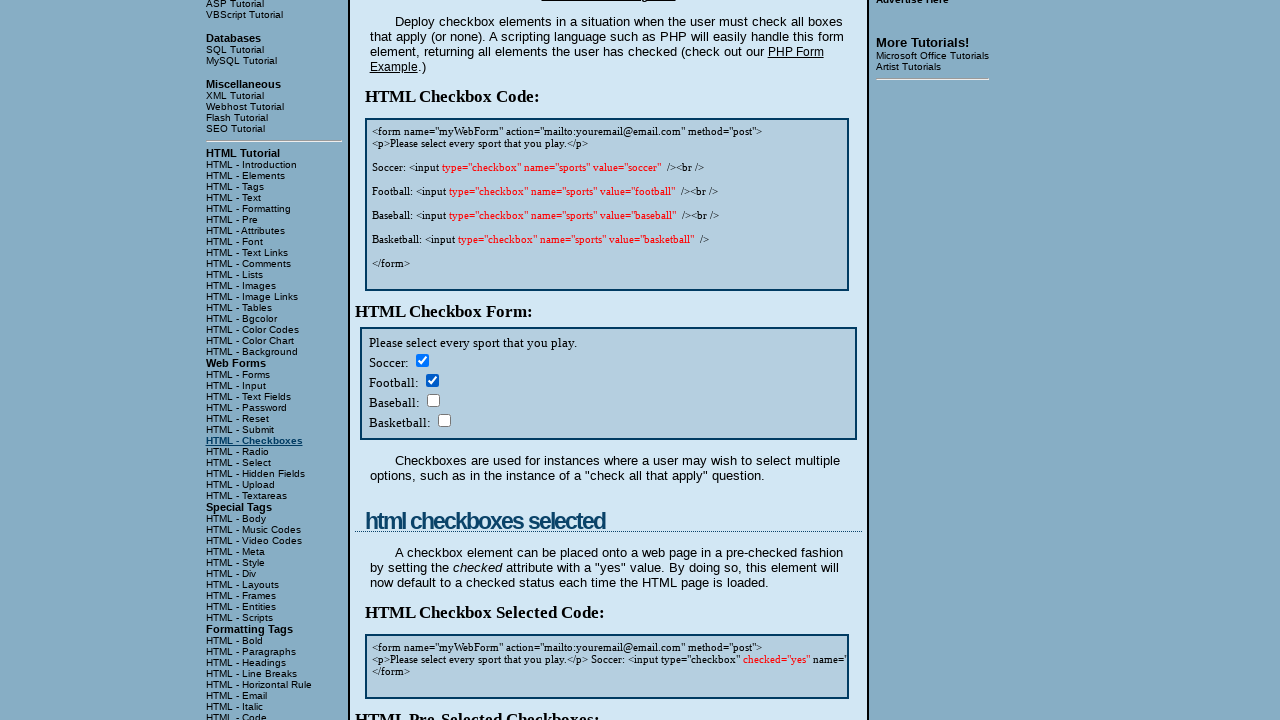

Clicked unchecked 'football' checkbox to select it at (432, 360) on input[name='sports'] >> nth=5
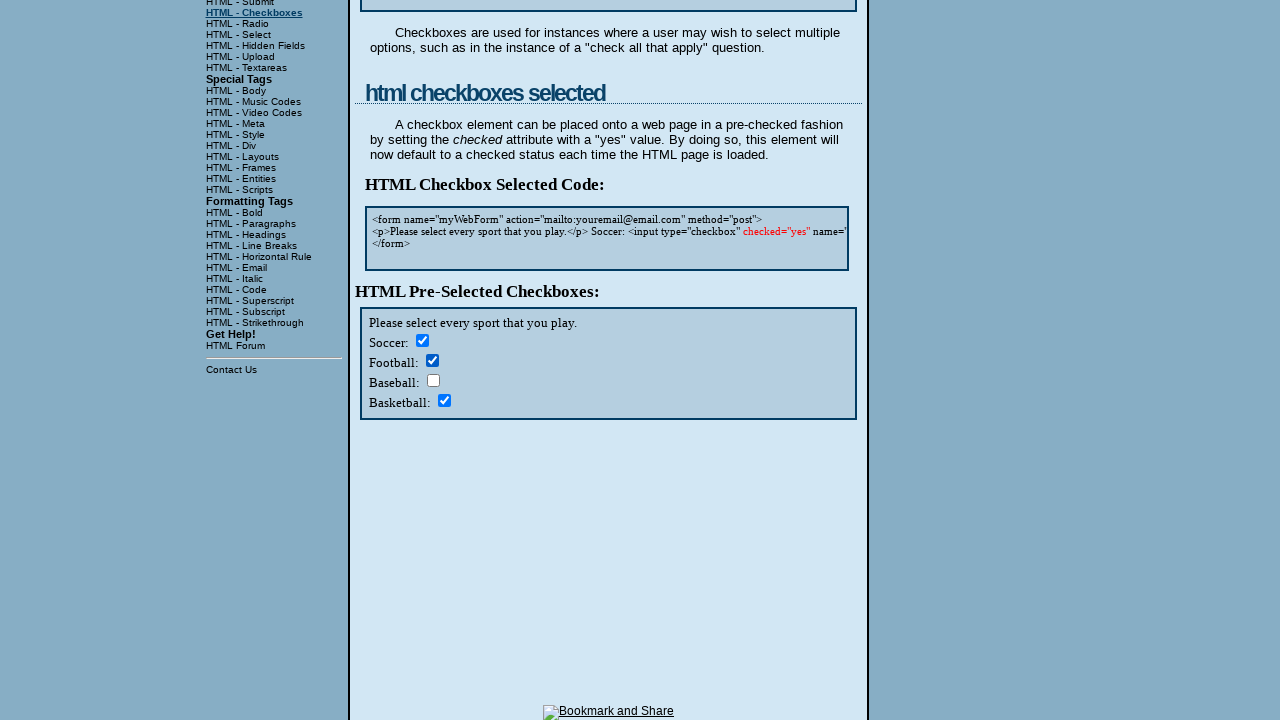

Selected checkbox at index 6
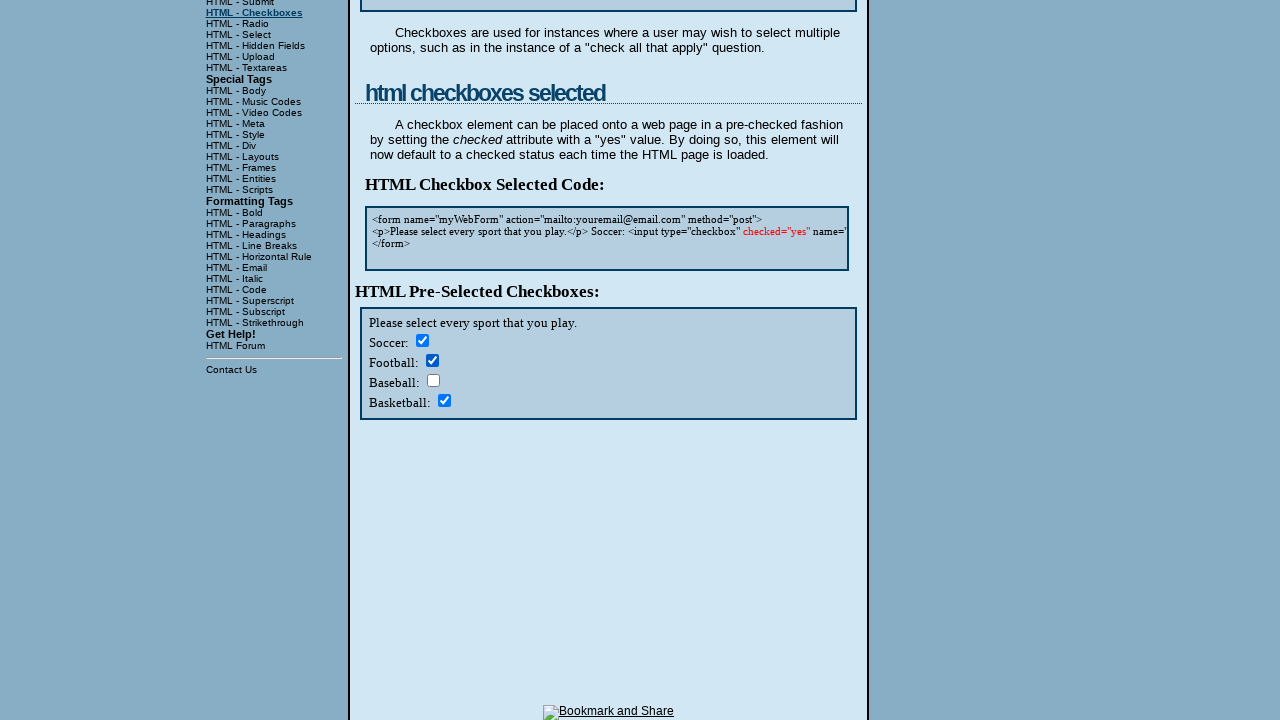

Retrieved checkbox value: baseball
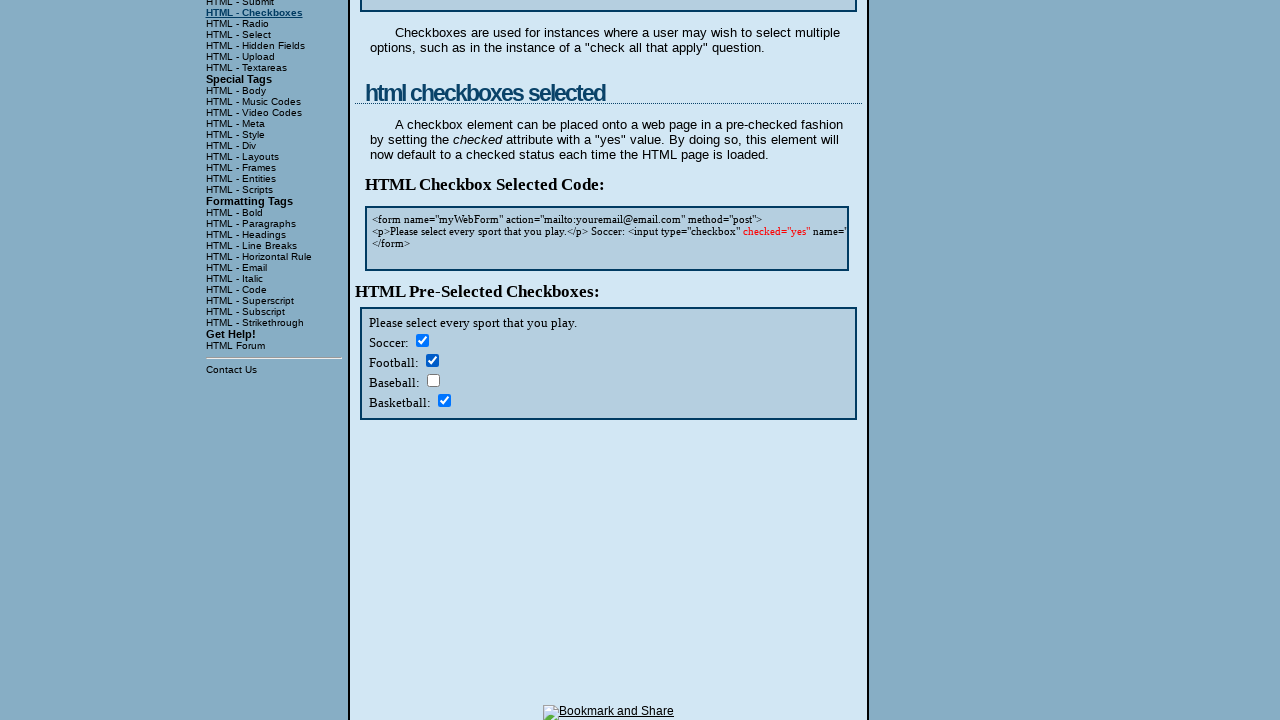

Selected checkbox at index 7
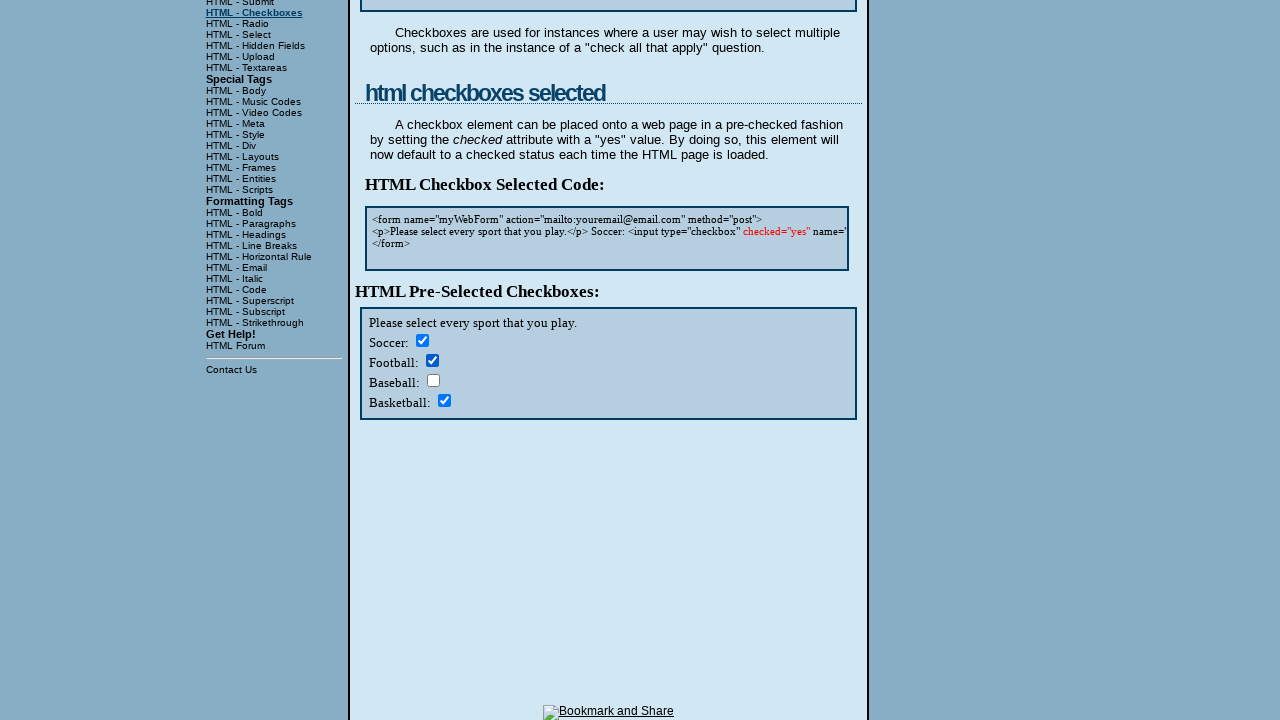

Retrieved checkbox value: basketball
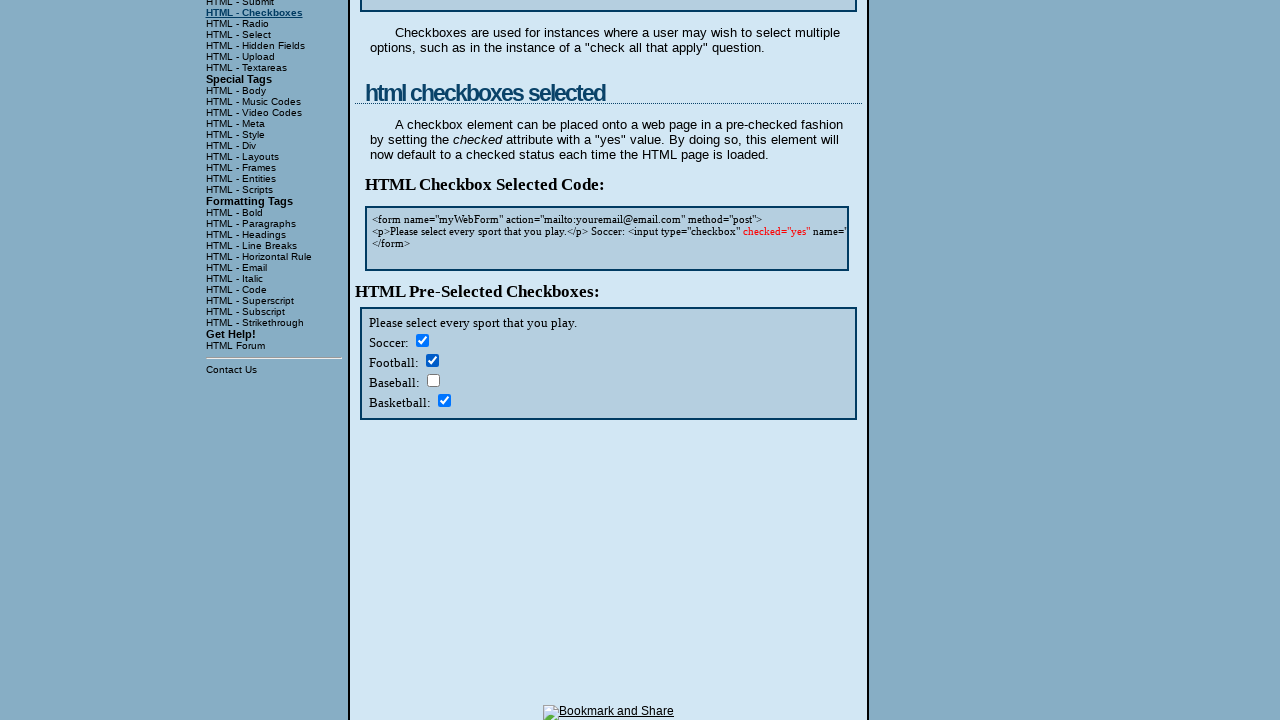

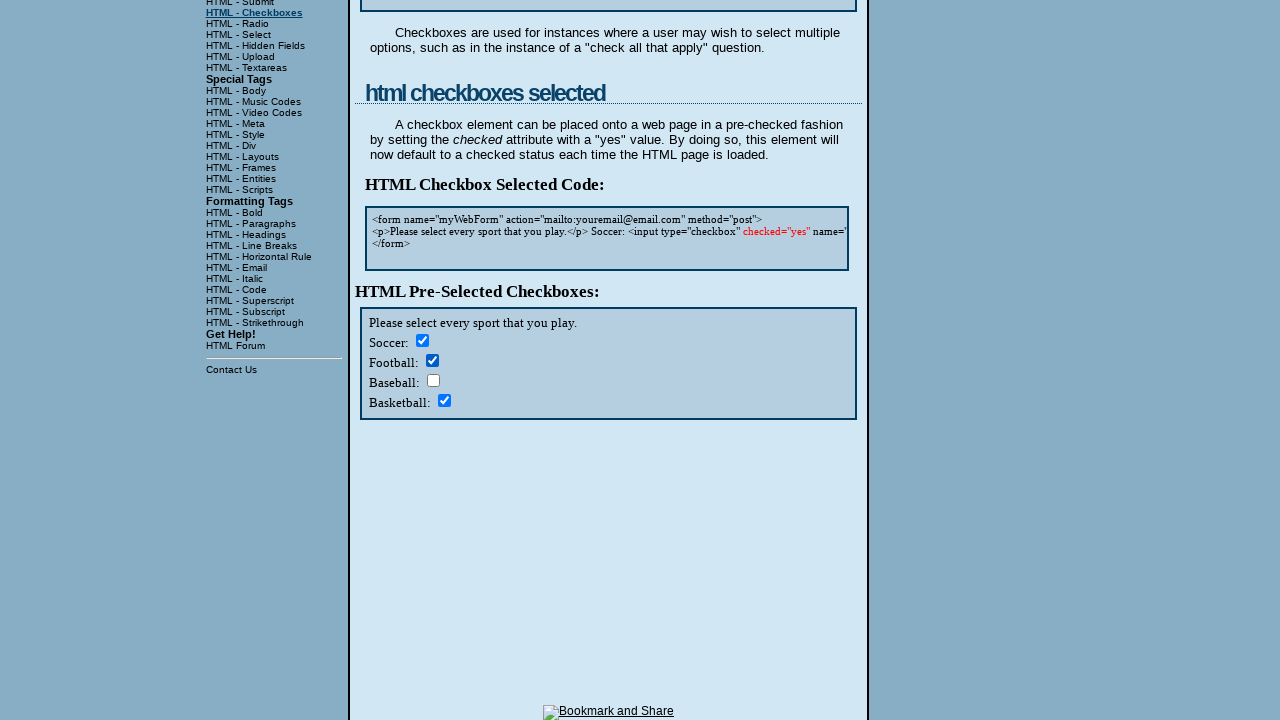